Tests handling of a JavaScript prompt popup by dismissing it and verifying null result (duplicate test marked as it.only)

Starting URL: https://the-internet.herokuapp.com/javascript_alerts

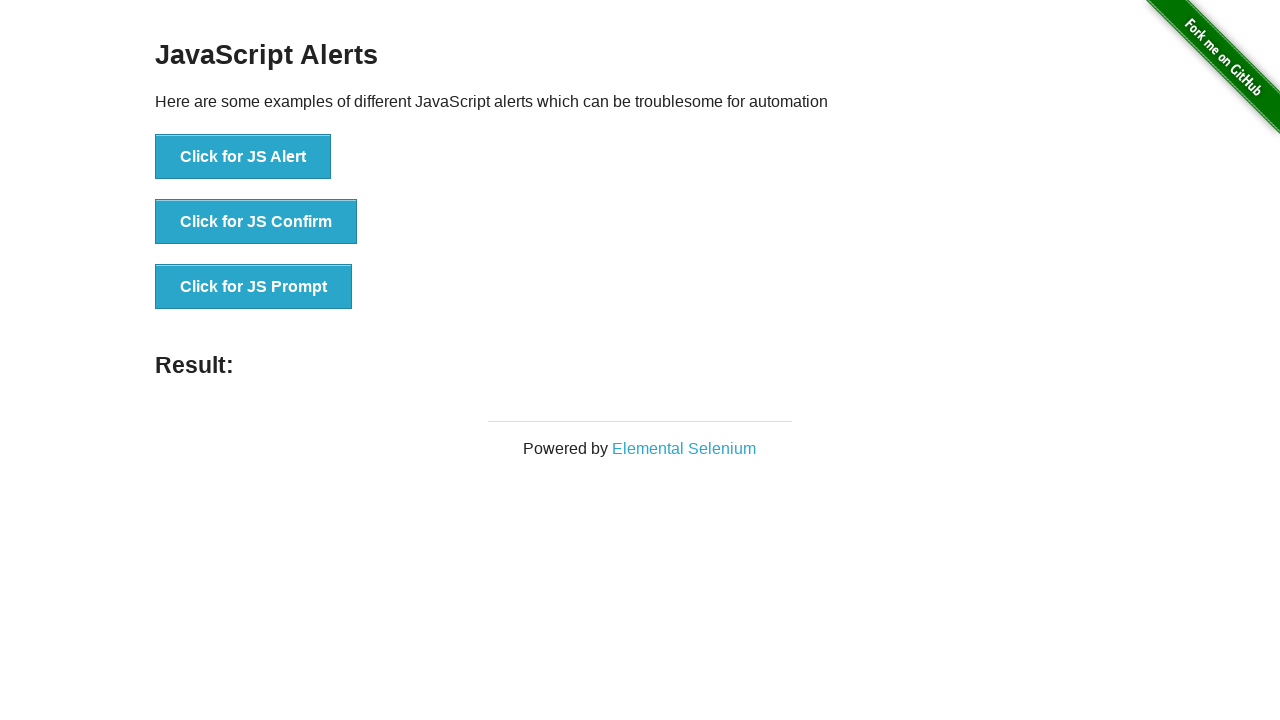

Set up dialog handler to dismiss prompt and return null
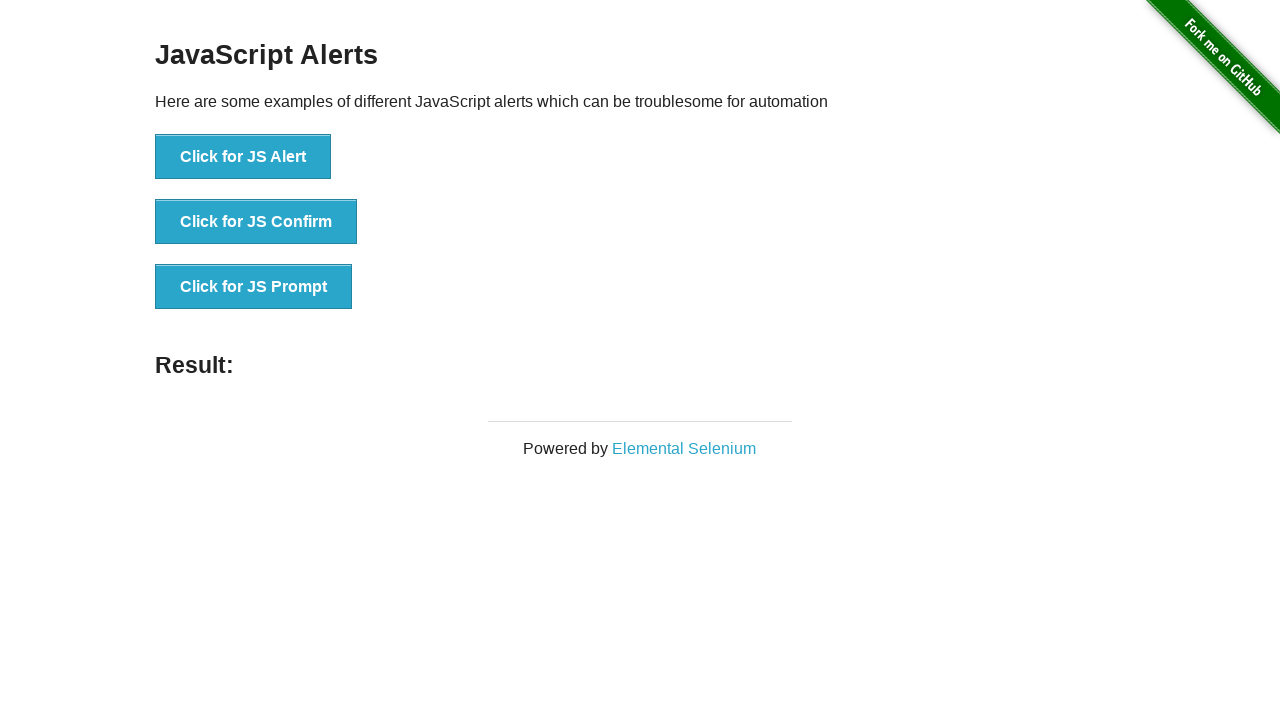

Clicked button to trigger JavaScript prompt at (254, 287) on button[onclick='jsPrompt()']
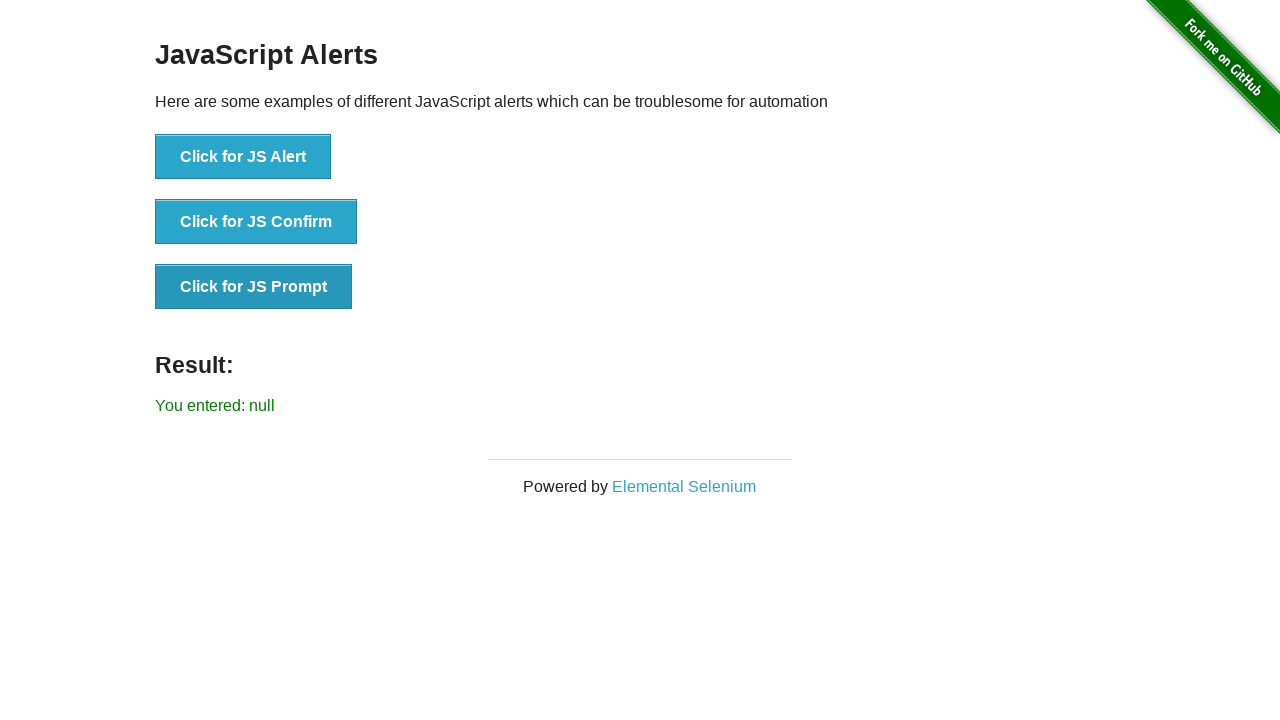

Waited for result element to appear
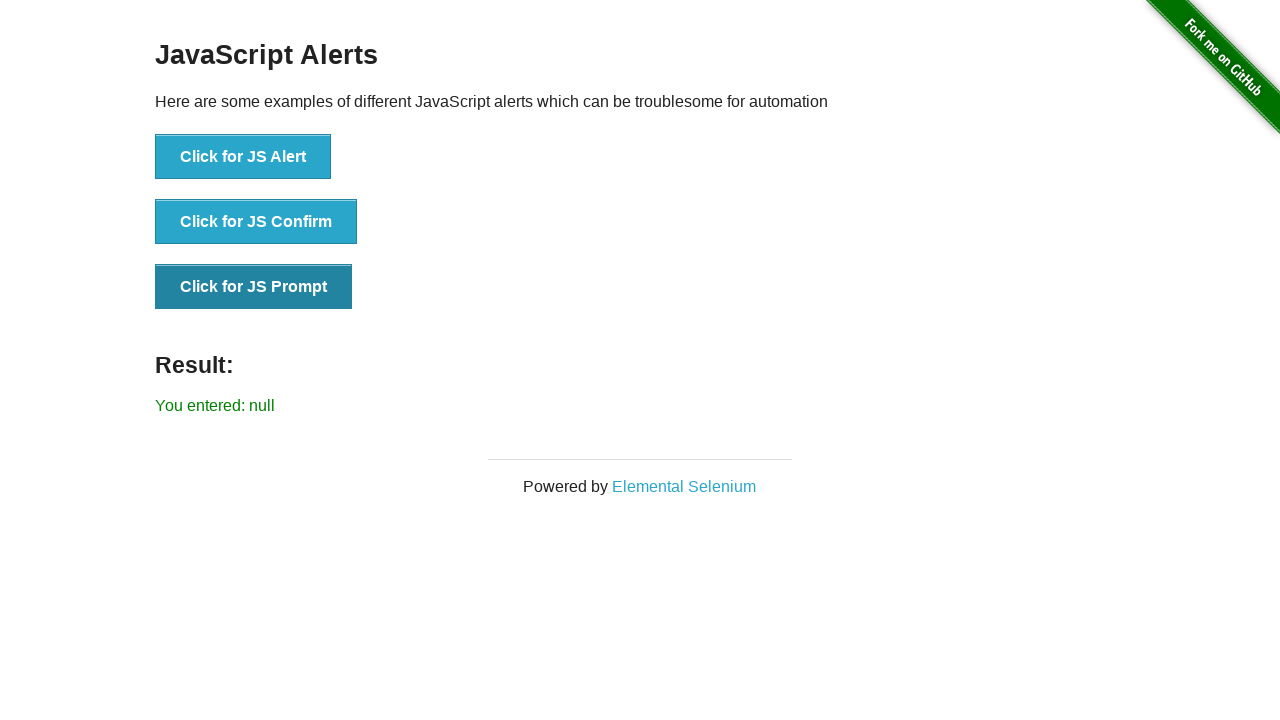

Verified result text shows 'You entered: null' after dismissing prompt
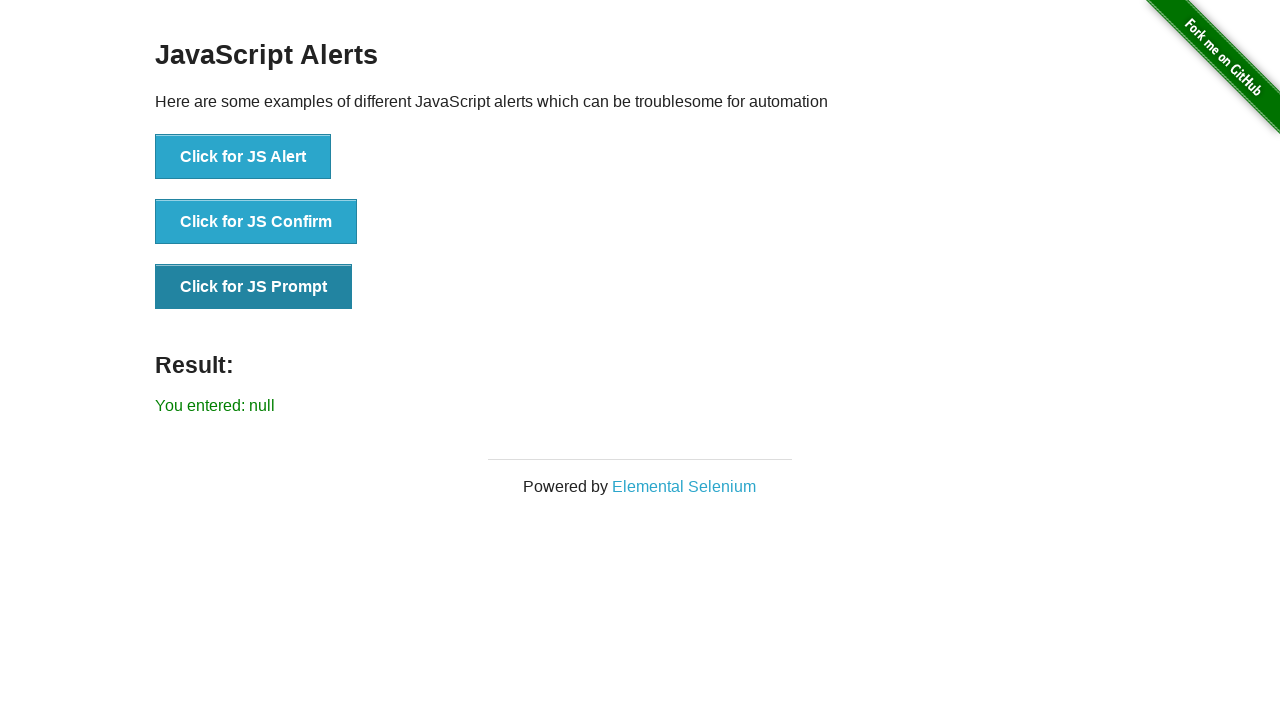

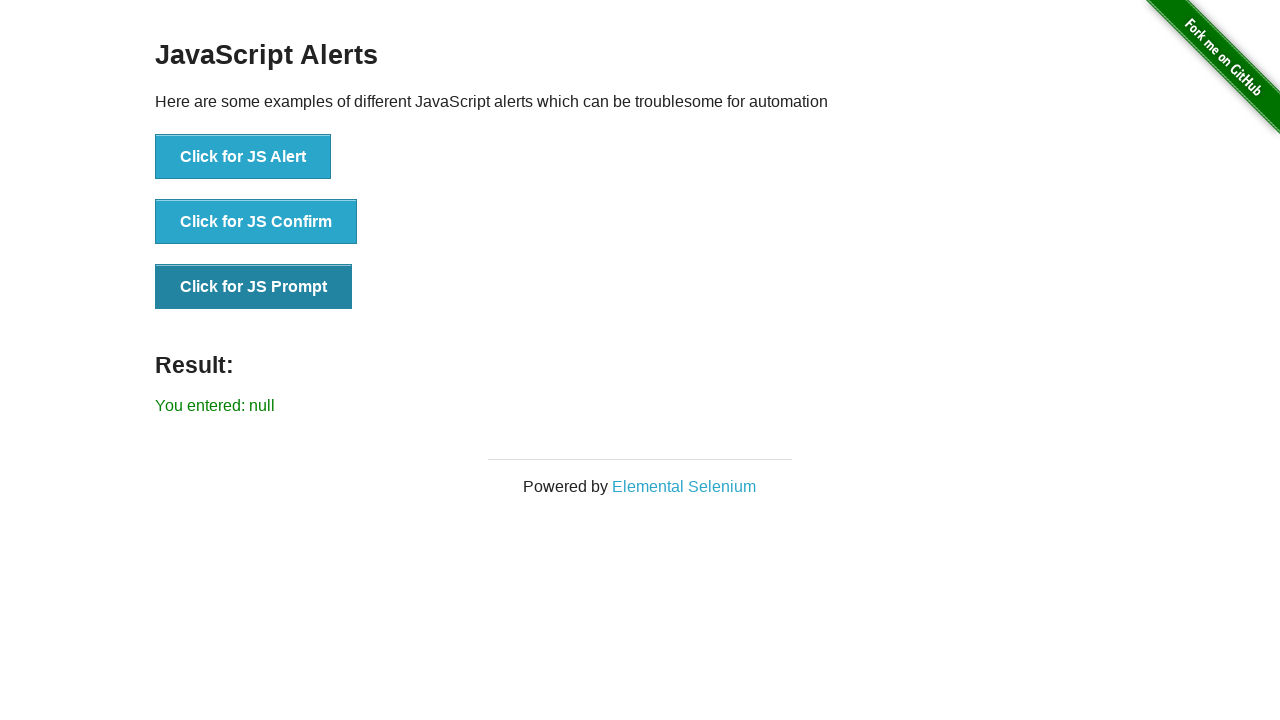